Tests jQuery UI selectable functionality by switching to an iframe and clicking on the first selectable item in the list

Starting URL: https://jqueryui.com/selectable/

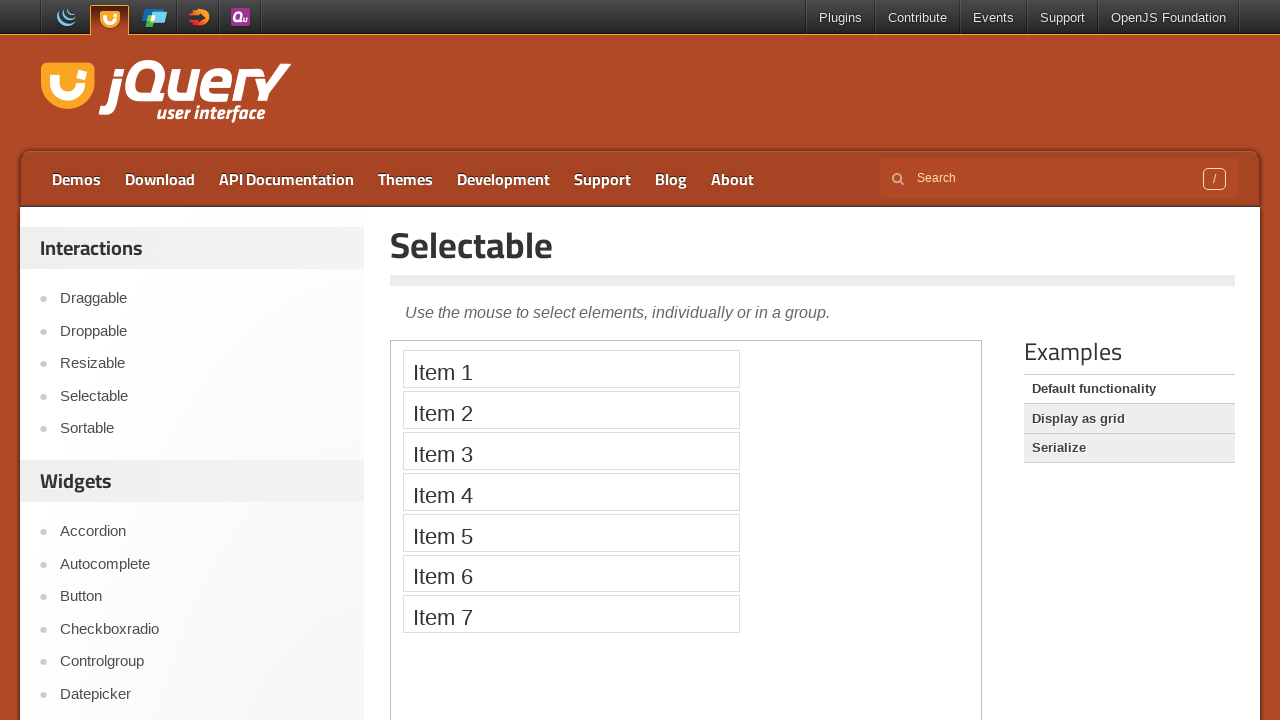

Located the demo iframe for jQuery UI selectable
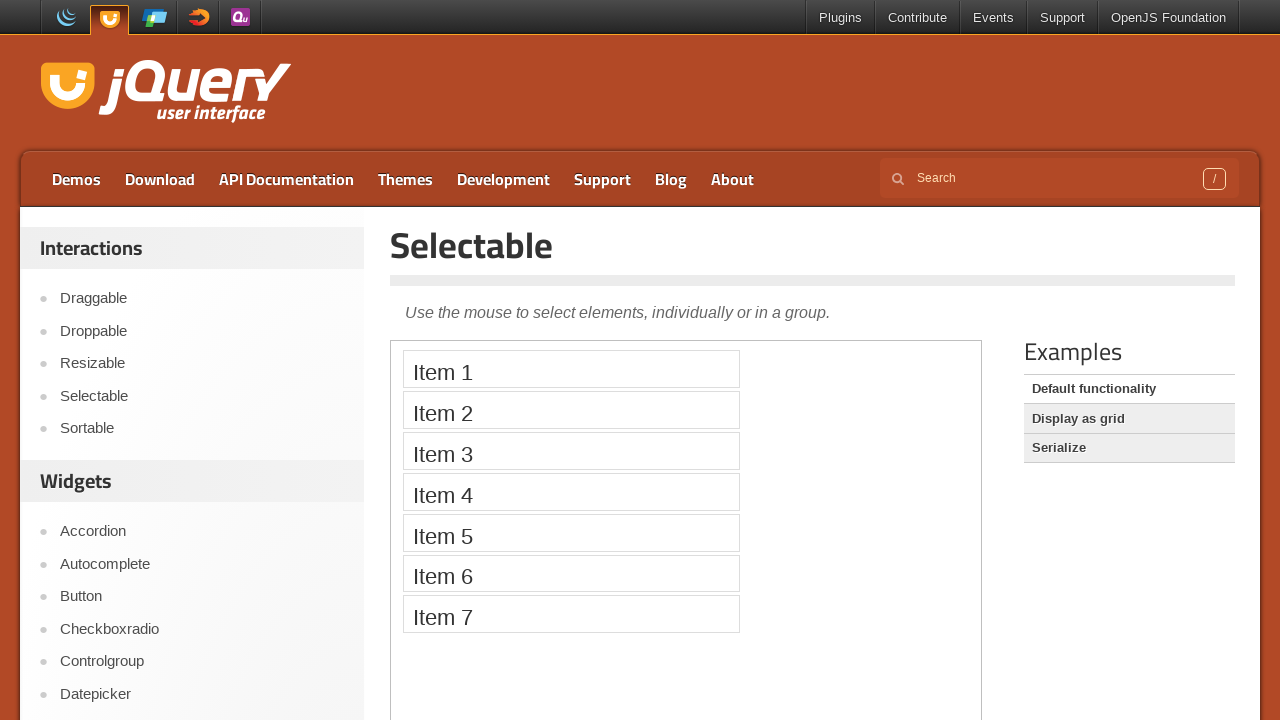

Clicked the first selectable item in the list at (571, 369) on iframe.demo-frame >> internal:control=enter-frame >> xpath=//ol[@id='selectable'
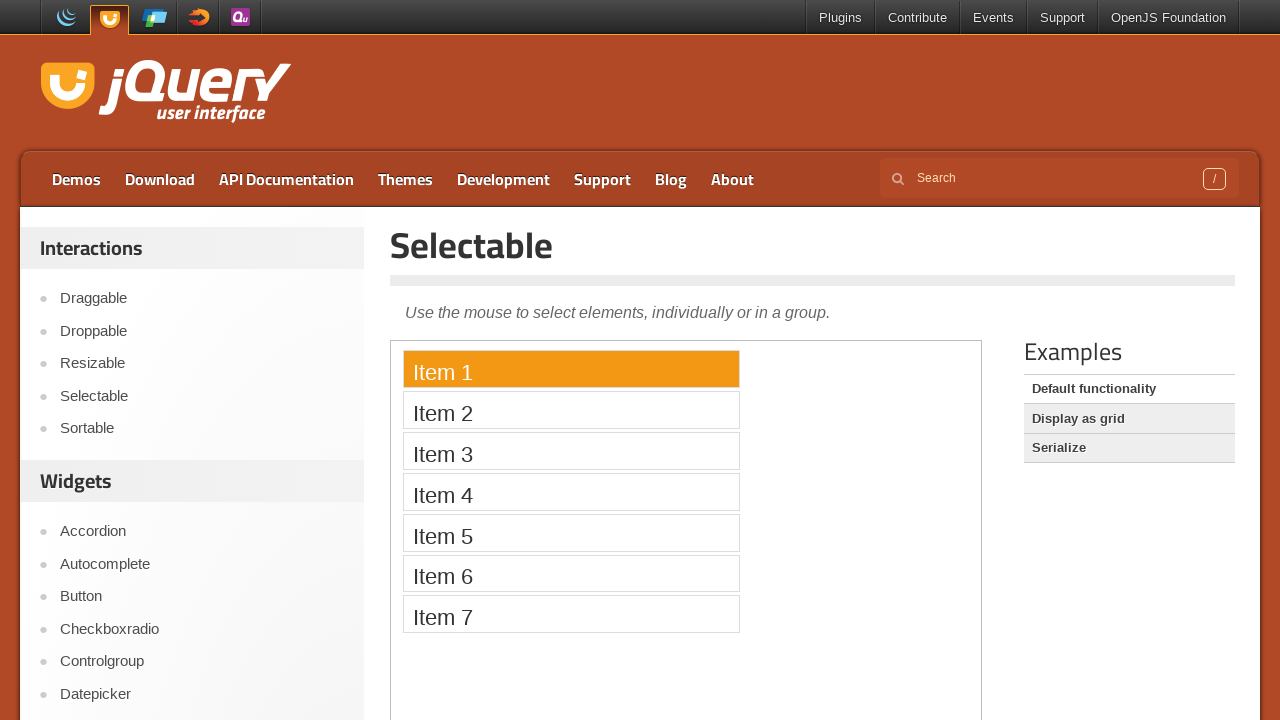

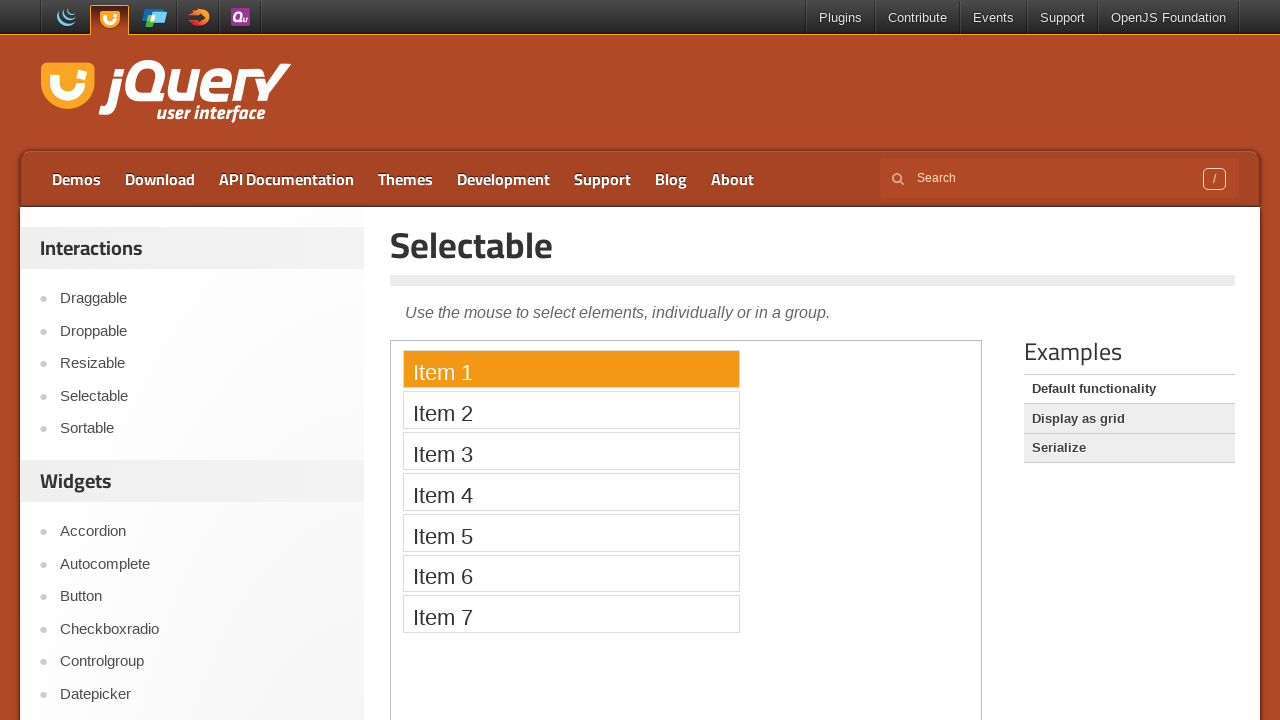